Tests dropdown functionality on Semantic UI demo page by clicking a dropdown, iterating through options, and selecting the fourth option

Starting URL: https://semantic-ui.com/modules/dropdown.html

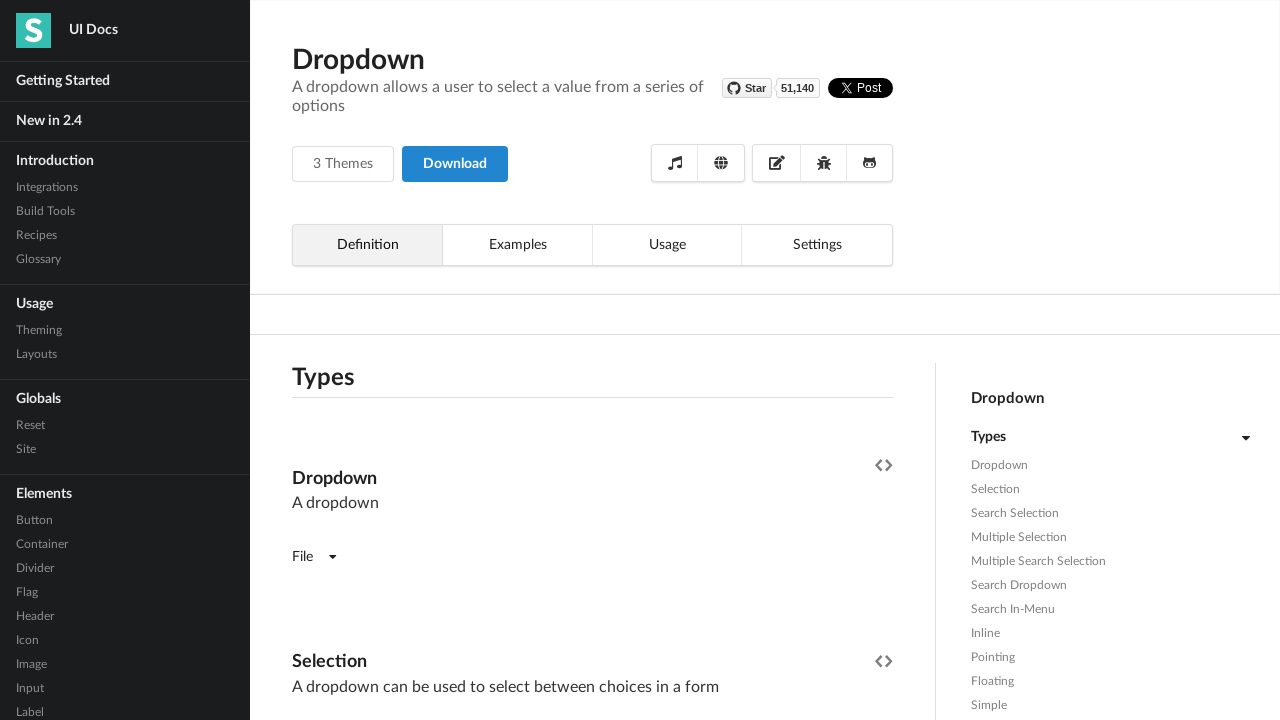

Clicked the first dropdown to open it at (314, 557) on (//*[@class='ui dropdown'])[1]
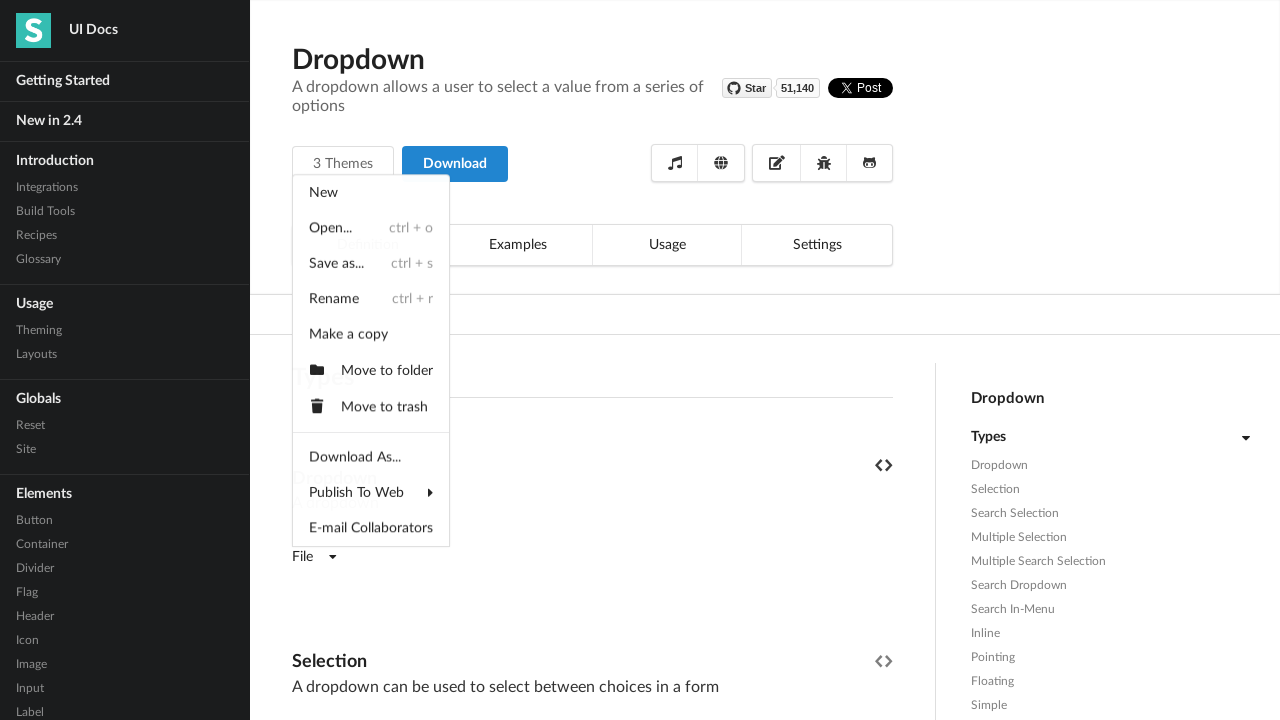

Dropdown menu became visible
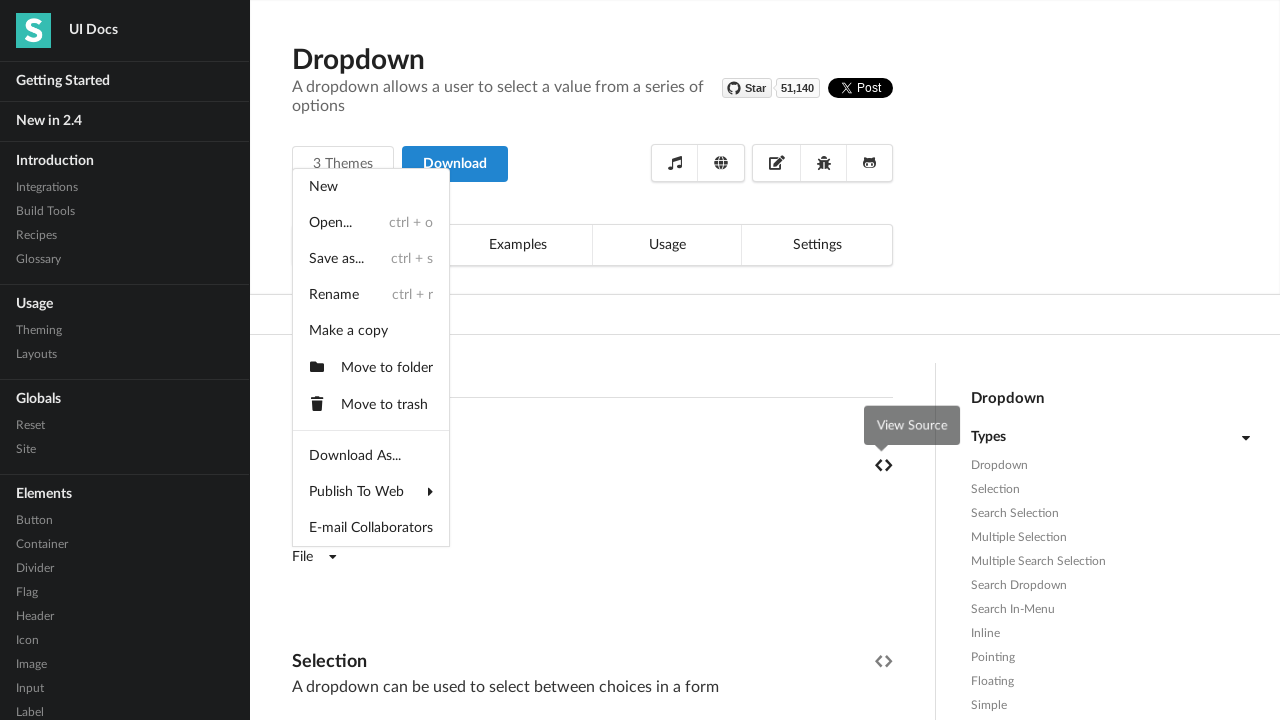

Retrieved all dropdown options
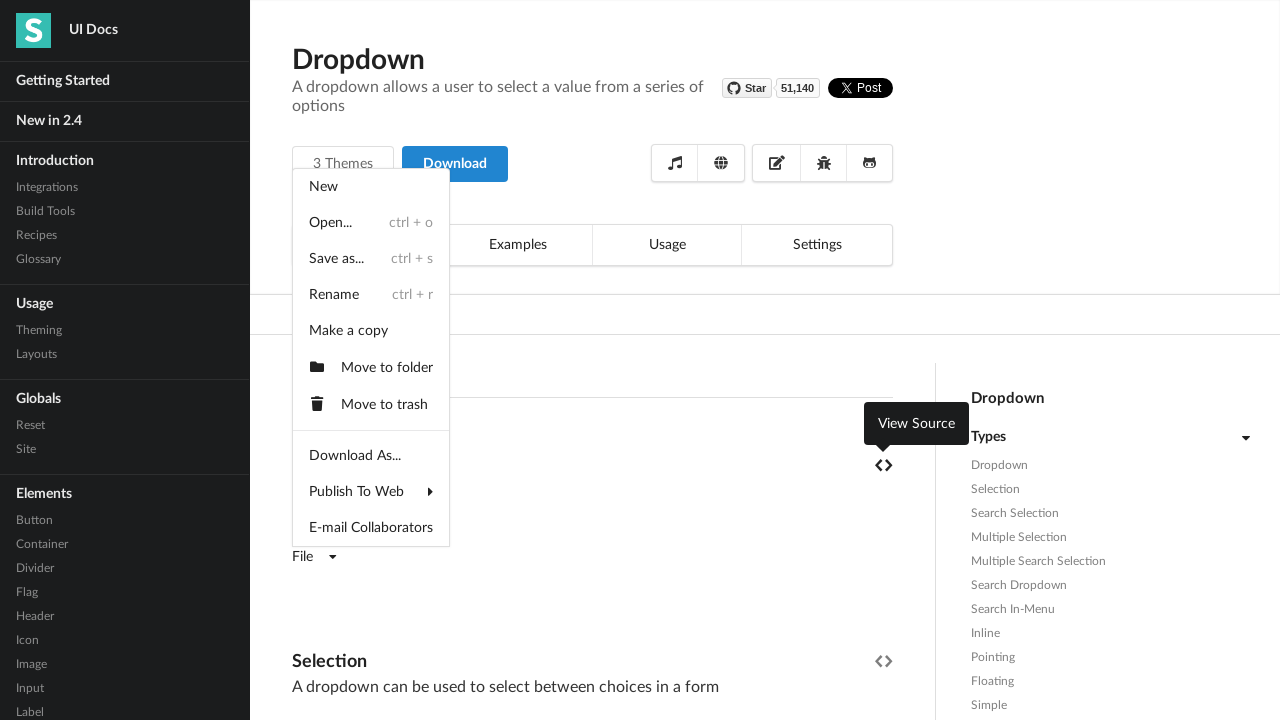

Printed all 11 dropdown options
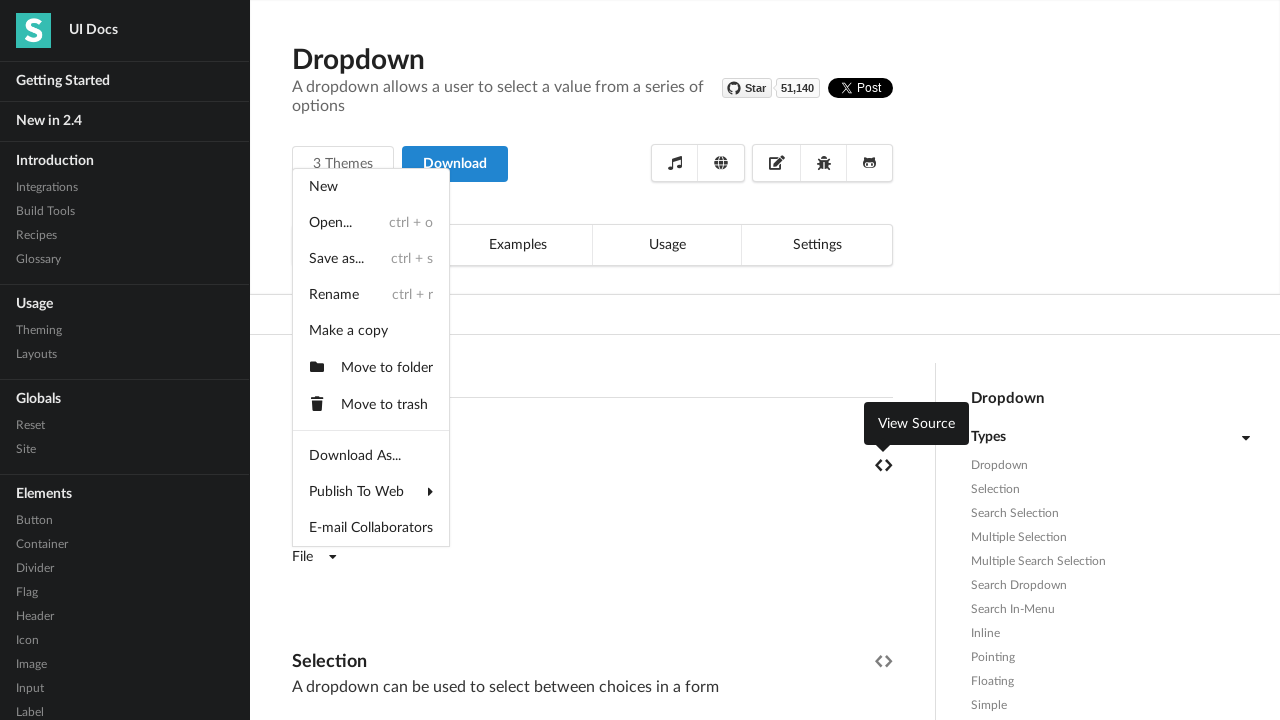

Selected the fourth option from the dropdown at (371, 295) on .menu.transition.visible > div:nth-child(4)
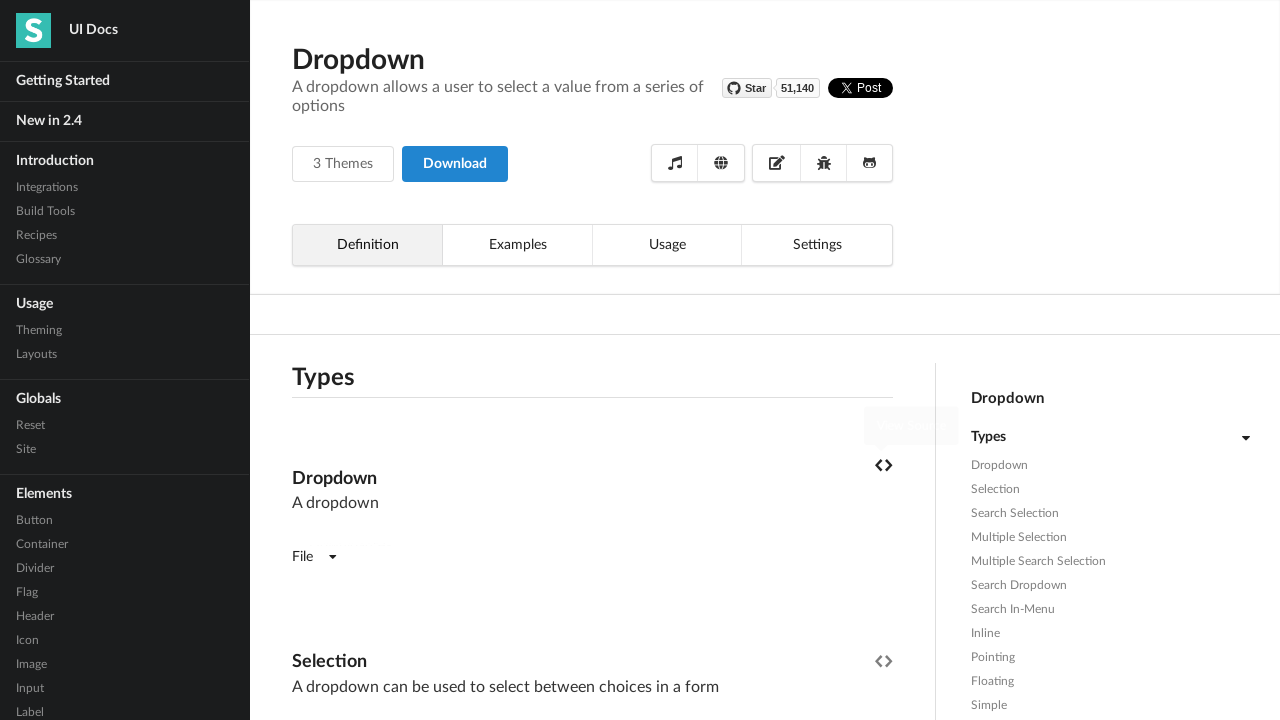

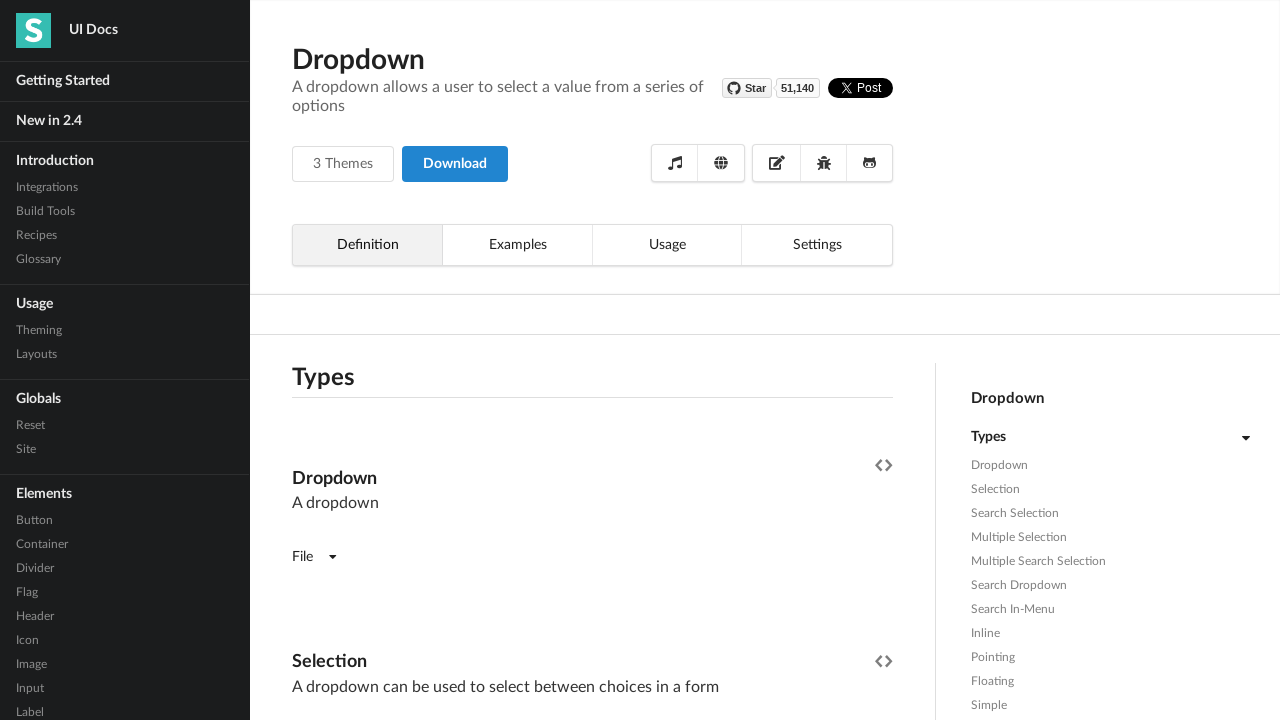